Tests triangle classification by entering two equal sides and one different side to verify the tool correctly identifies an isosceles triangle

Starting URL: http://www.vanilton.net/triangulo/

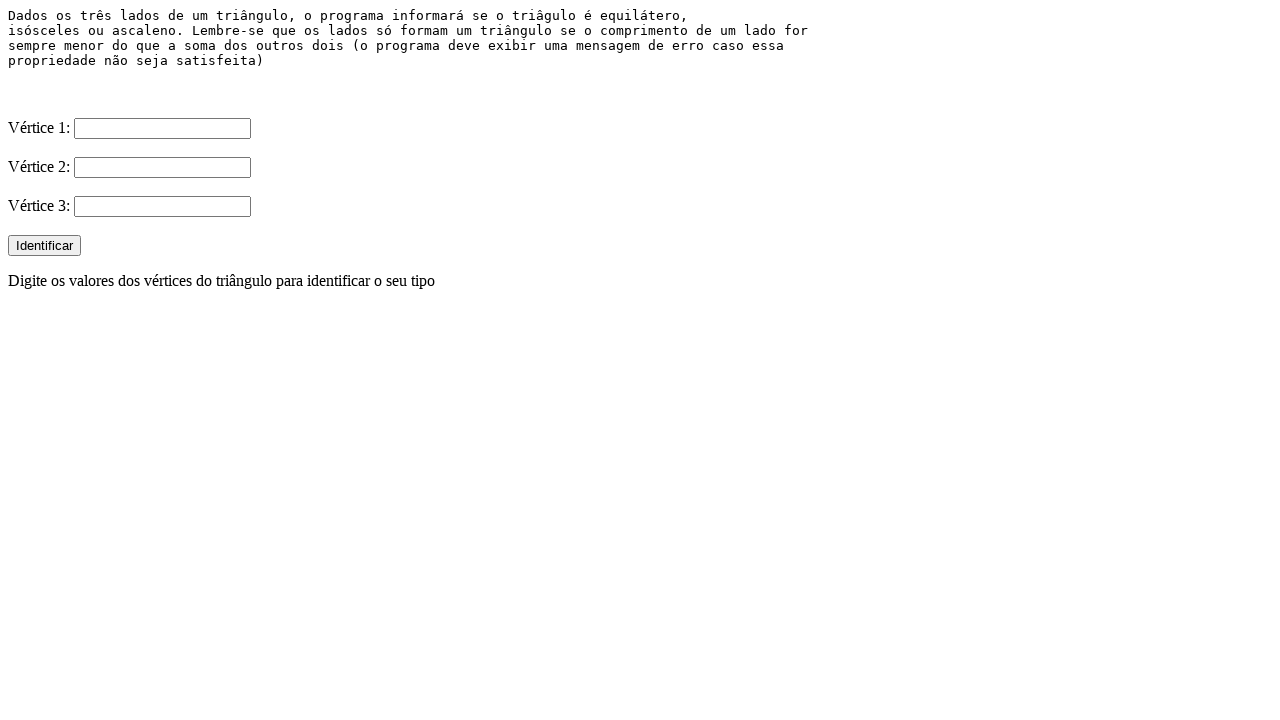

Filled first side (V1) with value 6 on input[name='V1']
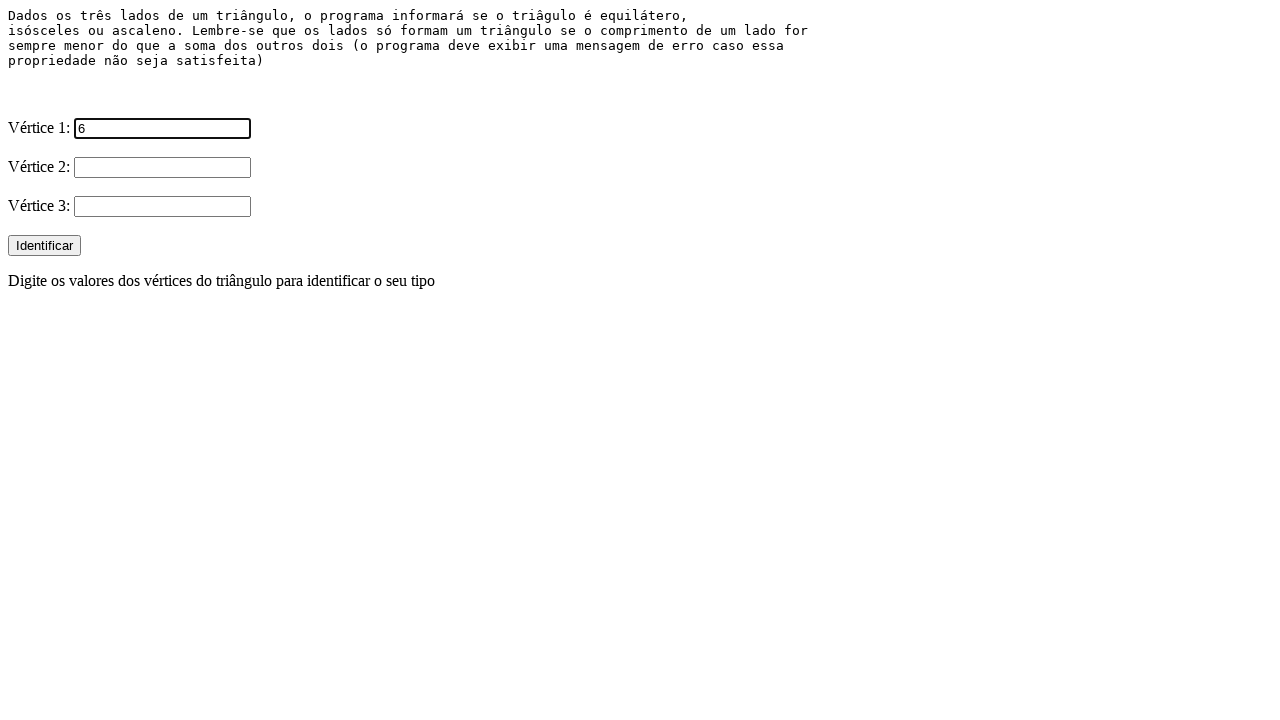

Filled second side (V2) with value 6 on input[name='V2']
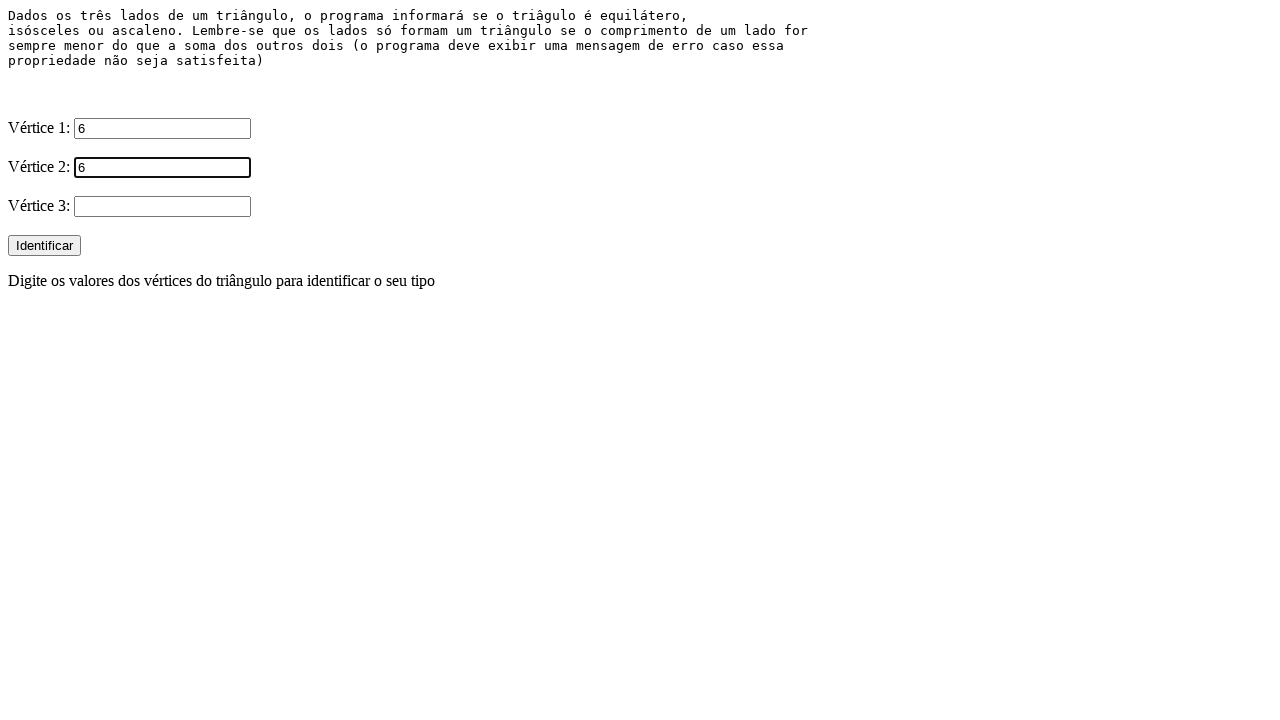

Filled third side (V3) with value 9 on input[name='V3']
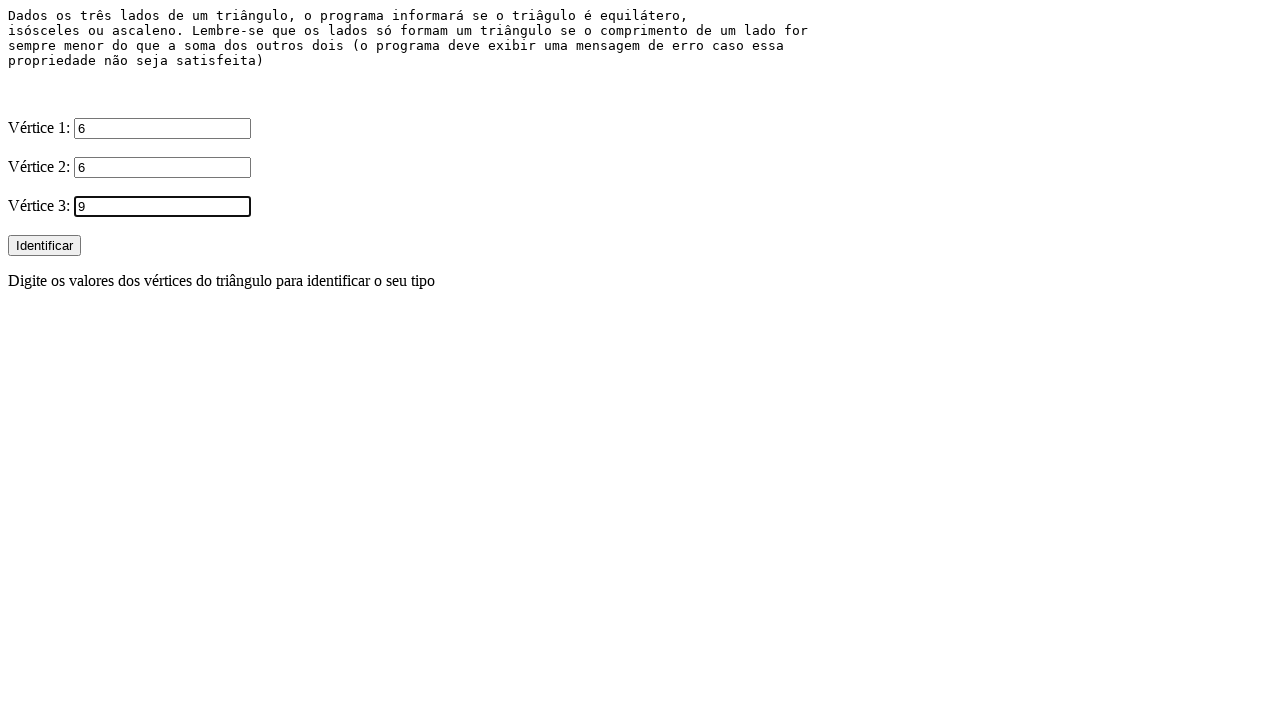

Clicked Identificar button to classify triangle at (44, 246) on input[value='Identificar']
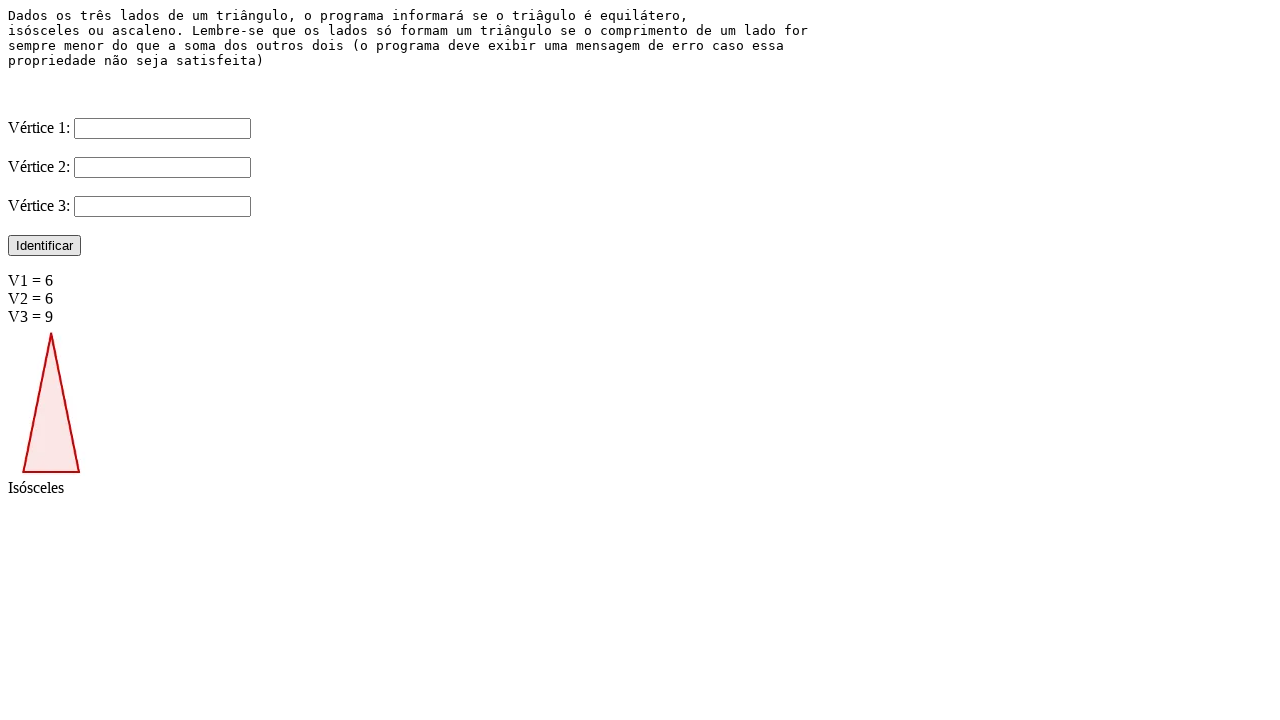

Triangle classified as Isósceles - result displayed
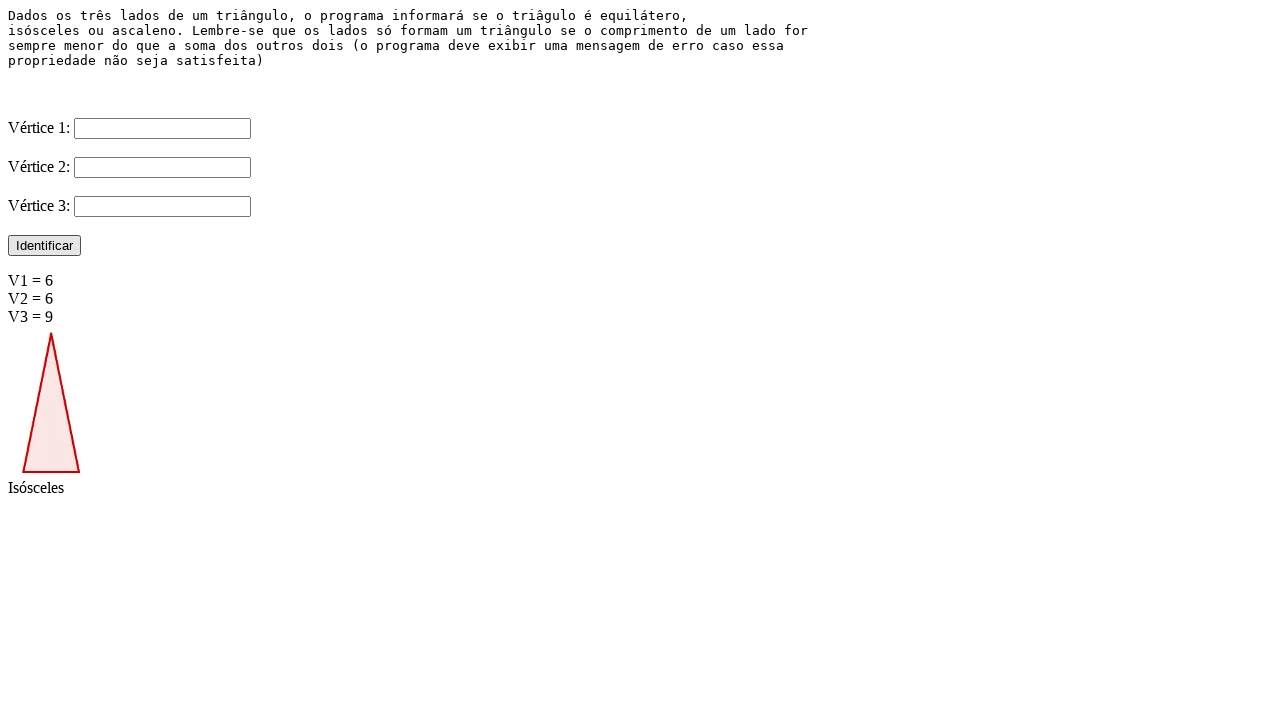

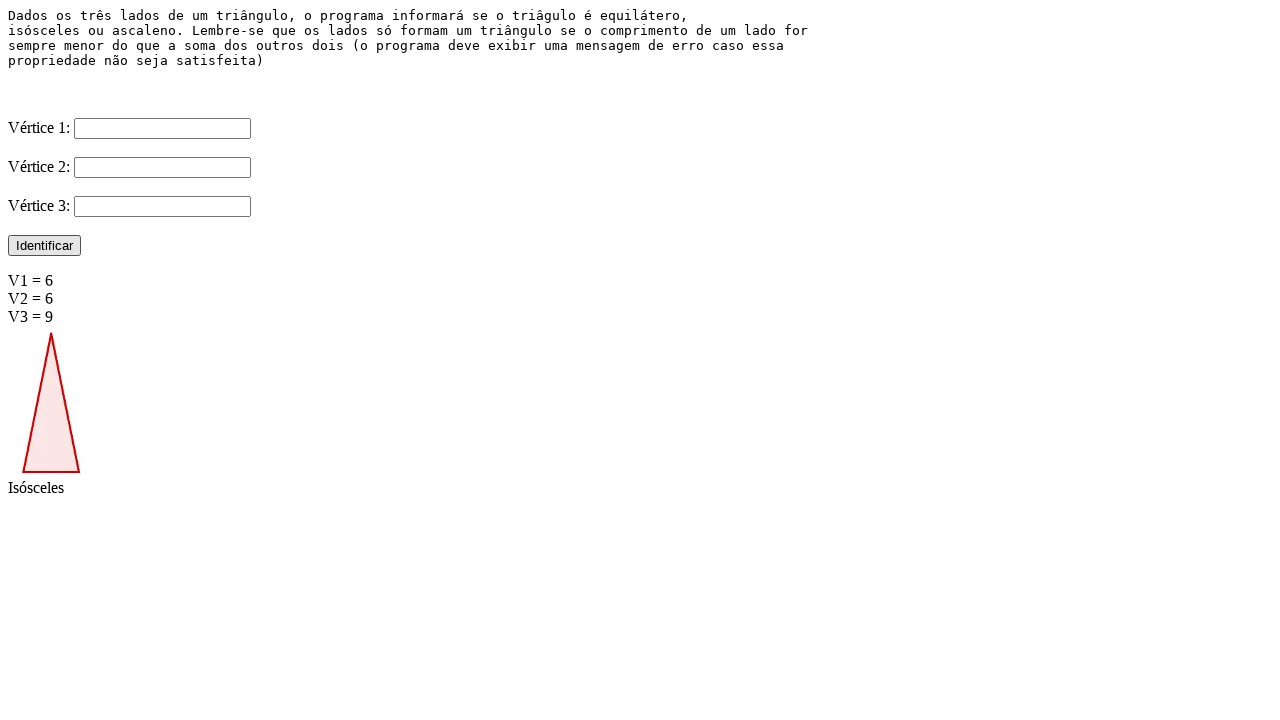